Tests clicking a JavaScript alert button and accepting the alert, then verifies the result message is displayed correctly.

Starting URL: http://practice.cydeo.com/javascript_alerts

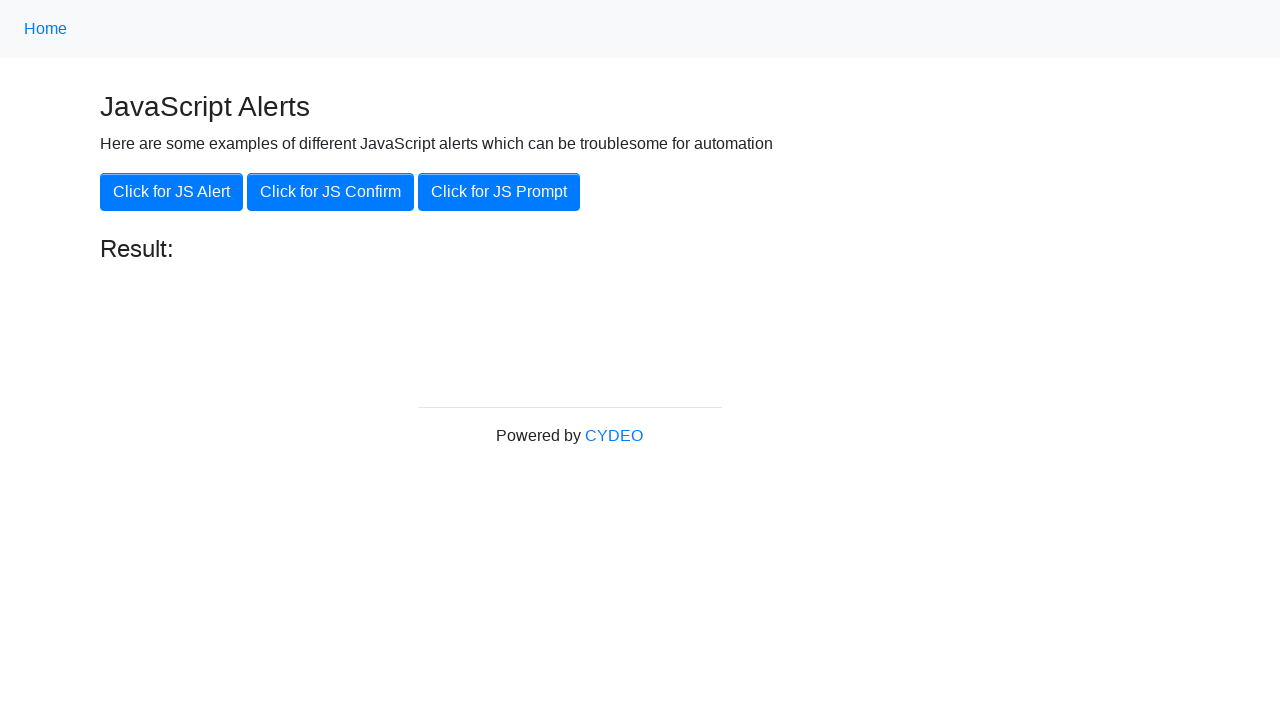

Navigated to JavaScript alerts practice page
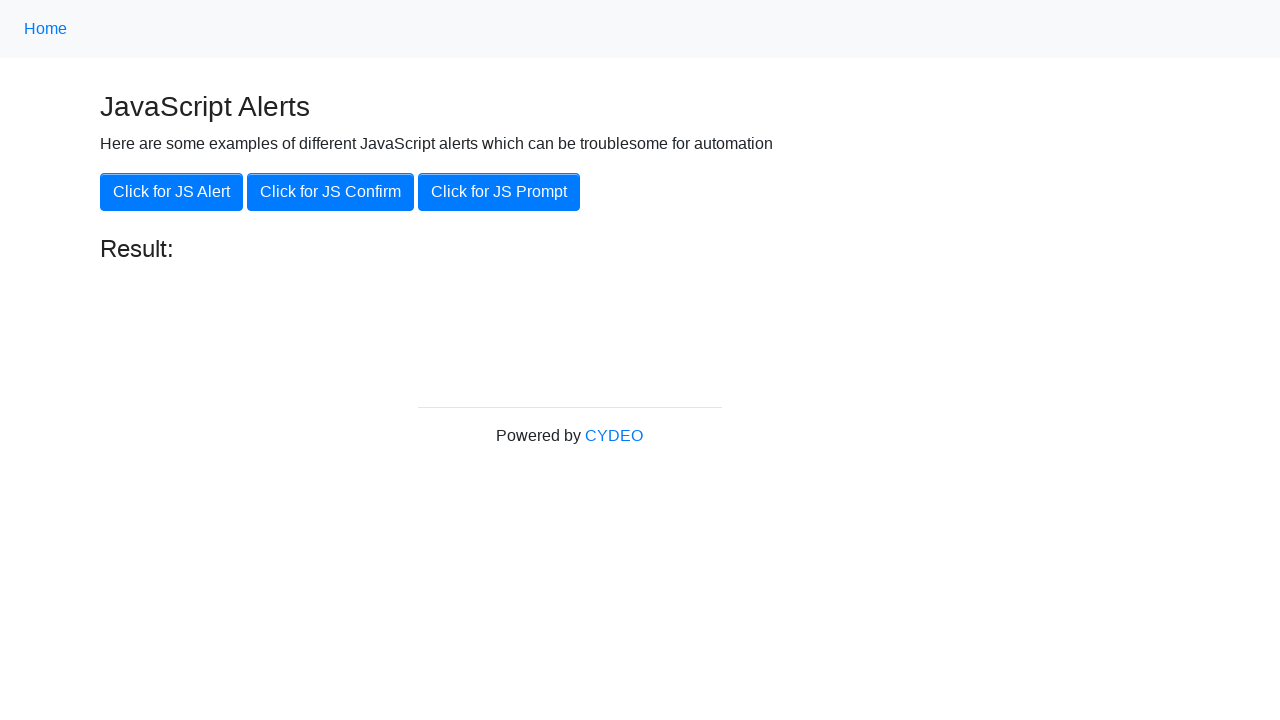

Clicked the JavaScript alert button at (172, 192) on xpath=//button[.='Click for JS Alert']
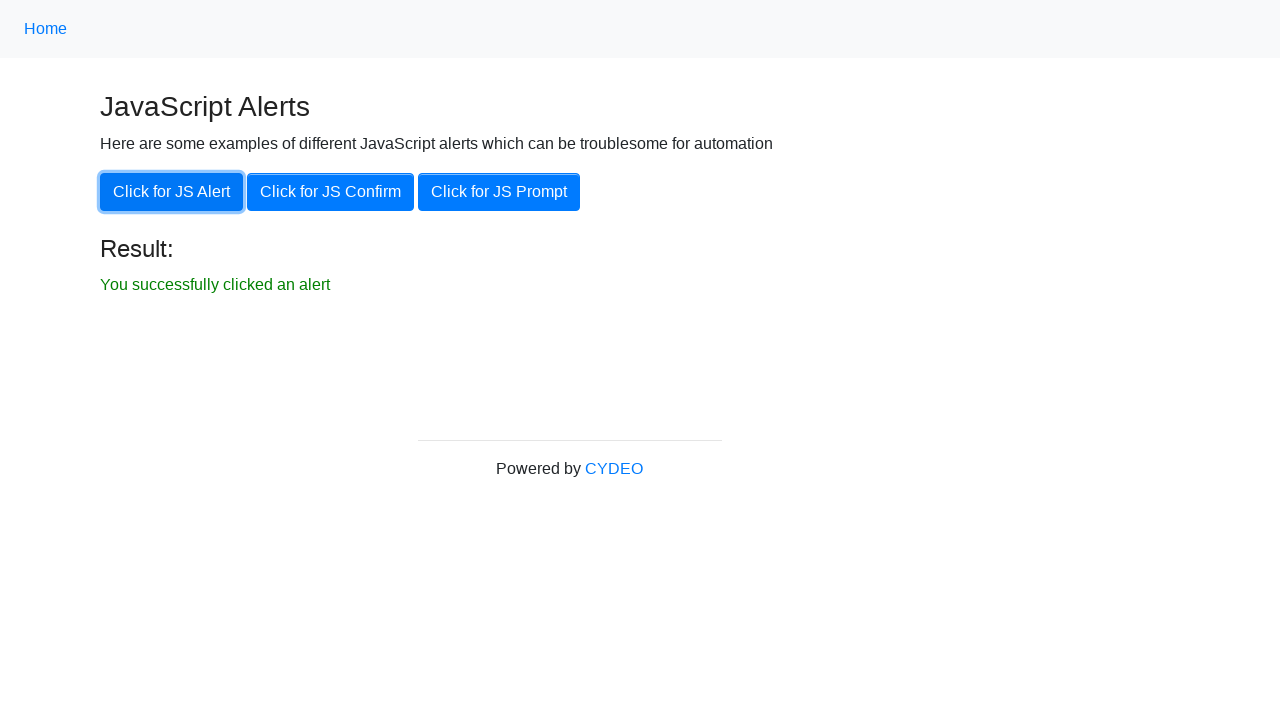

Set up dialog handler and accepted the alert
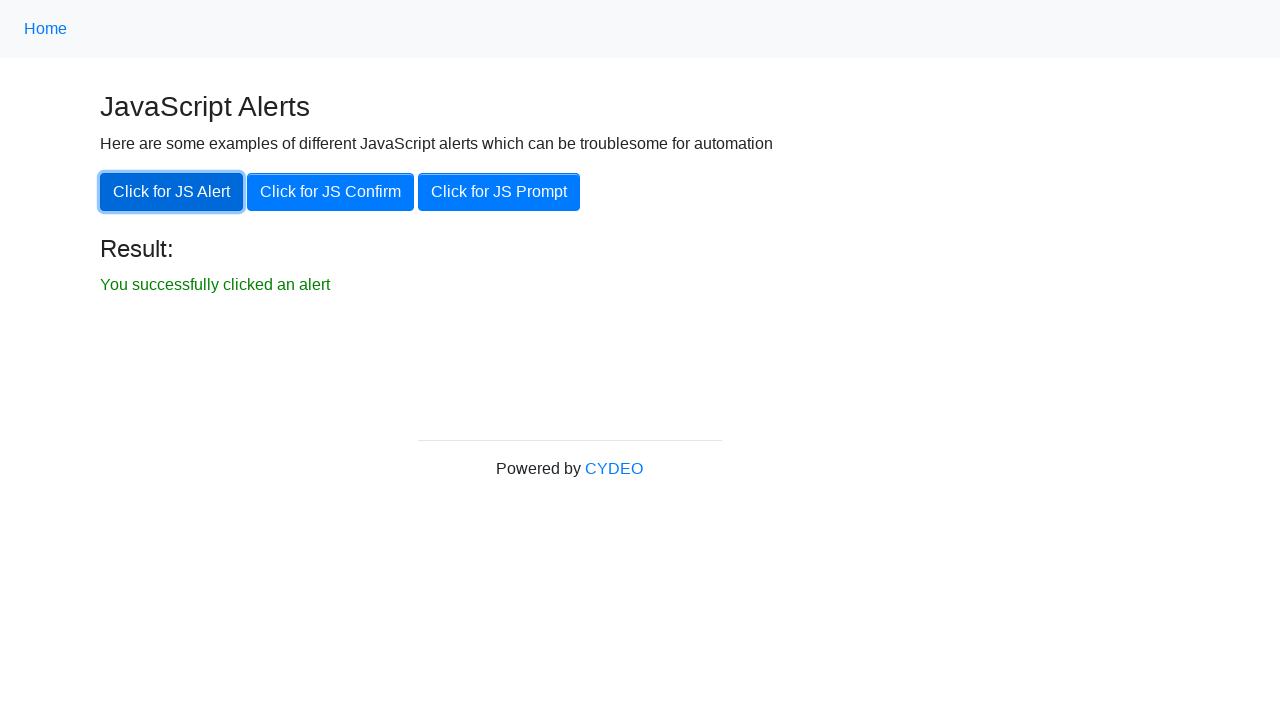

Result message element loaded
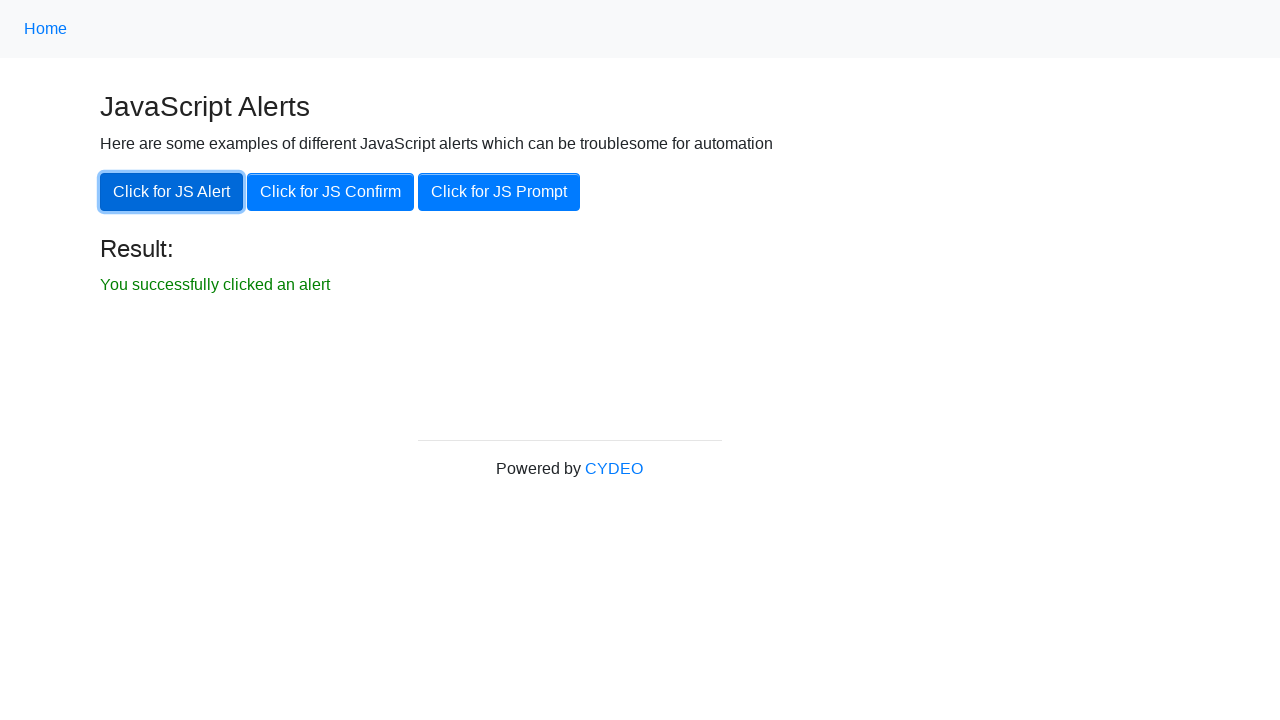

Retrieved result message text
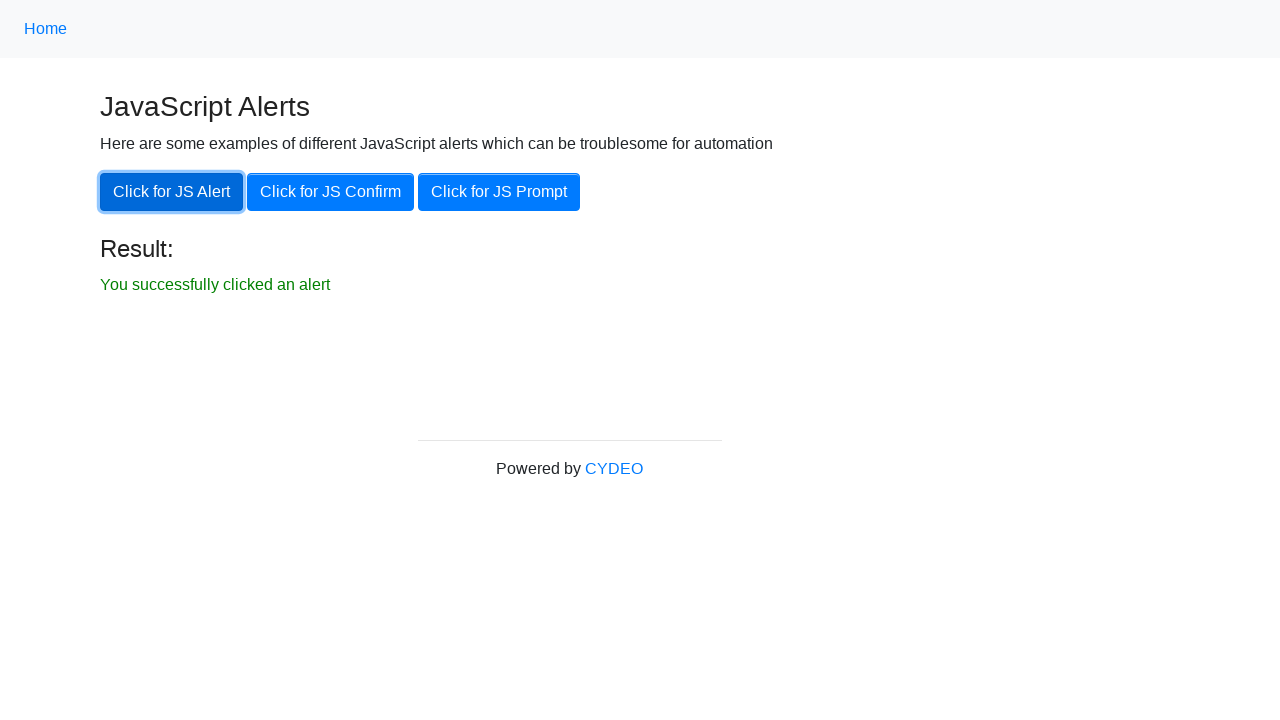

Verified result message displays 'You successfully clicked an alert'
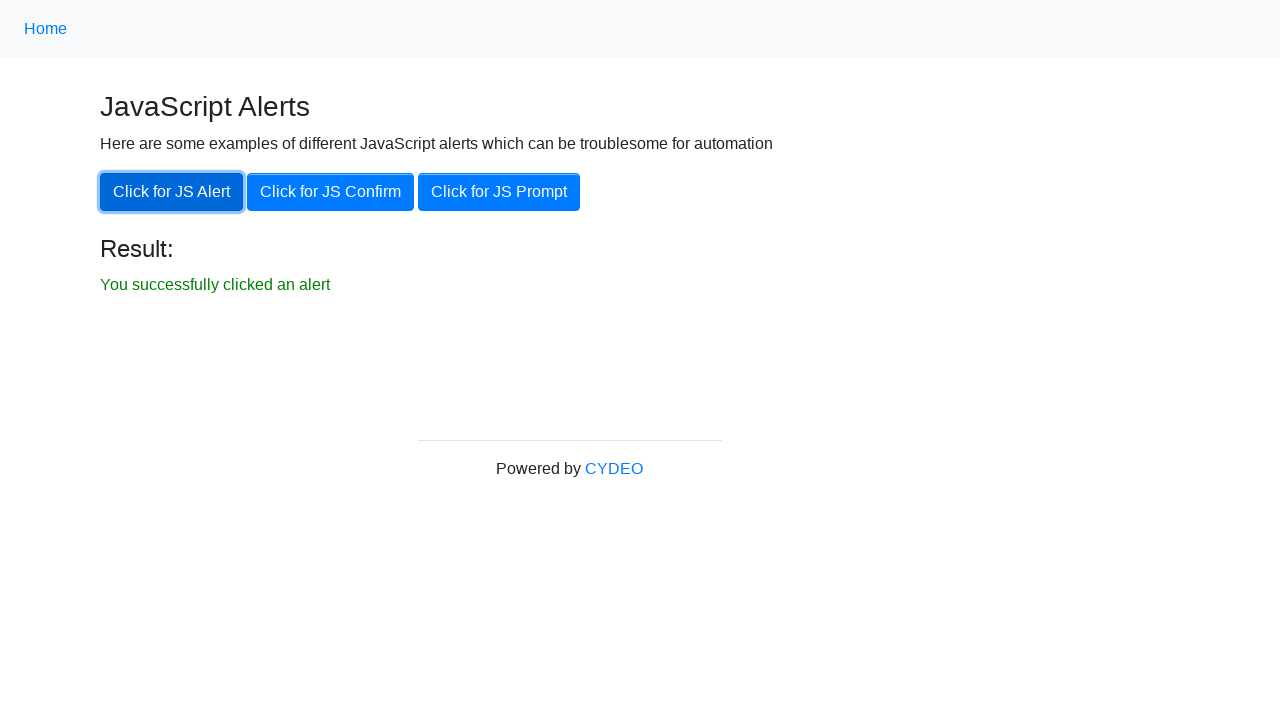

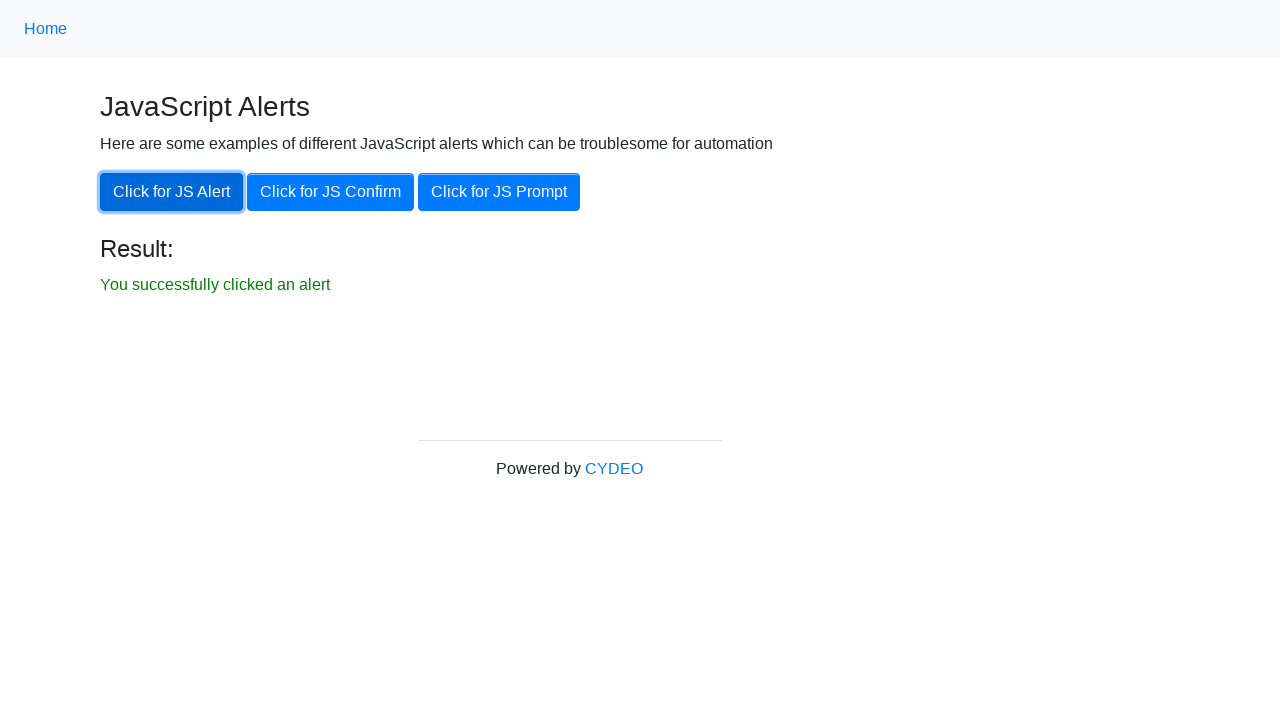